Tests date picker functionality by opening a calendar widget and selecting a specific date (7th day of the month)

Starting URL: https://www.mycontactform.com/samples.php

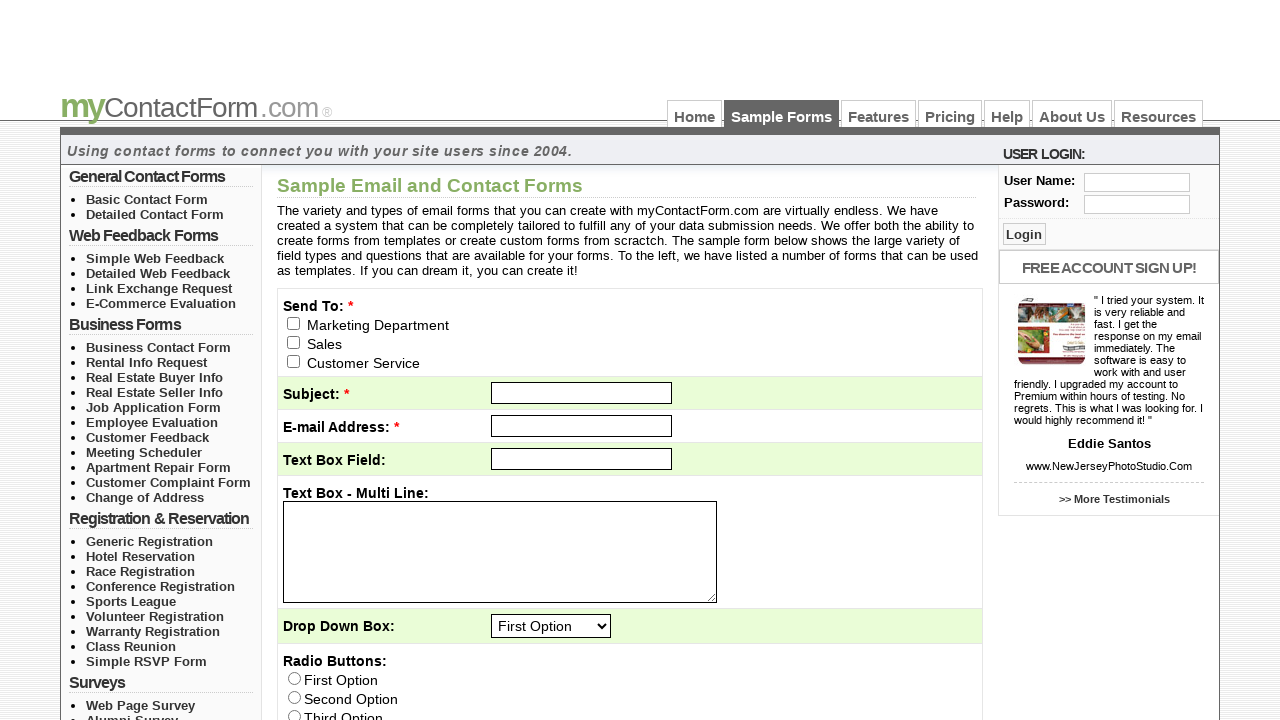

Clicked on date input field to open date picker at (541, 361) on [name='q7']
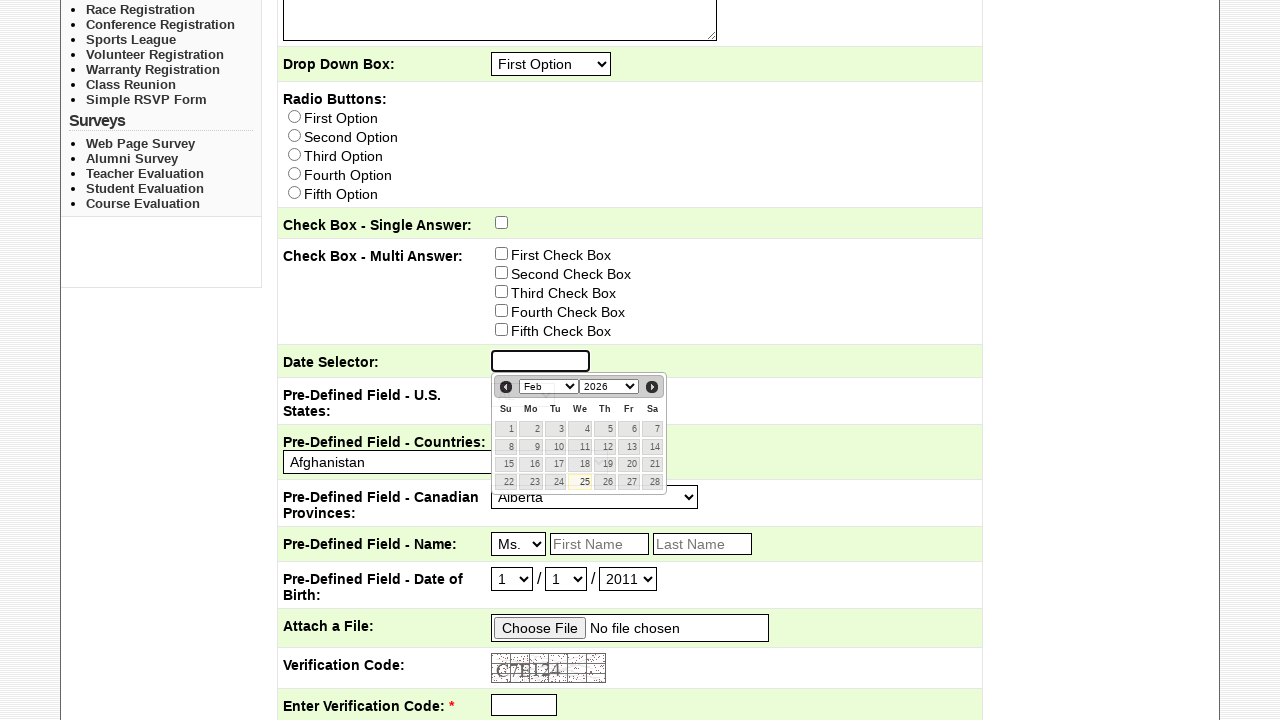

Calendar widget appeared
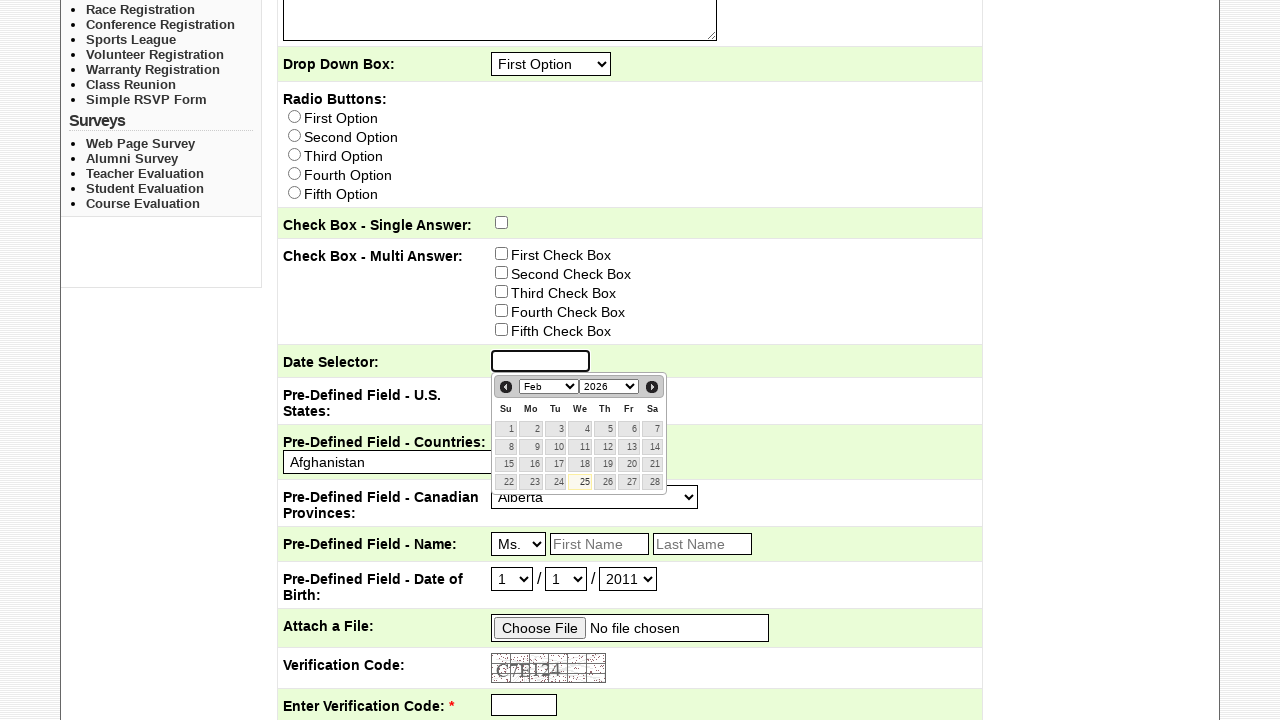

Selected the 7th day of the month from calendar at (652, 429) on table.ui-datepicker-calendar td >> nth=6
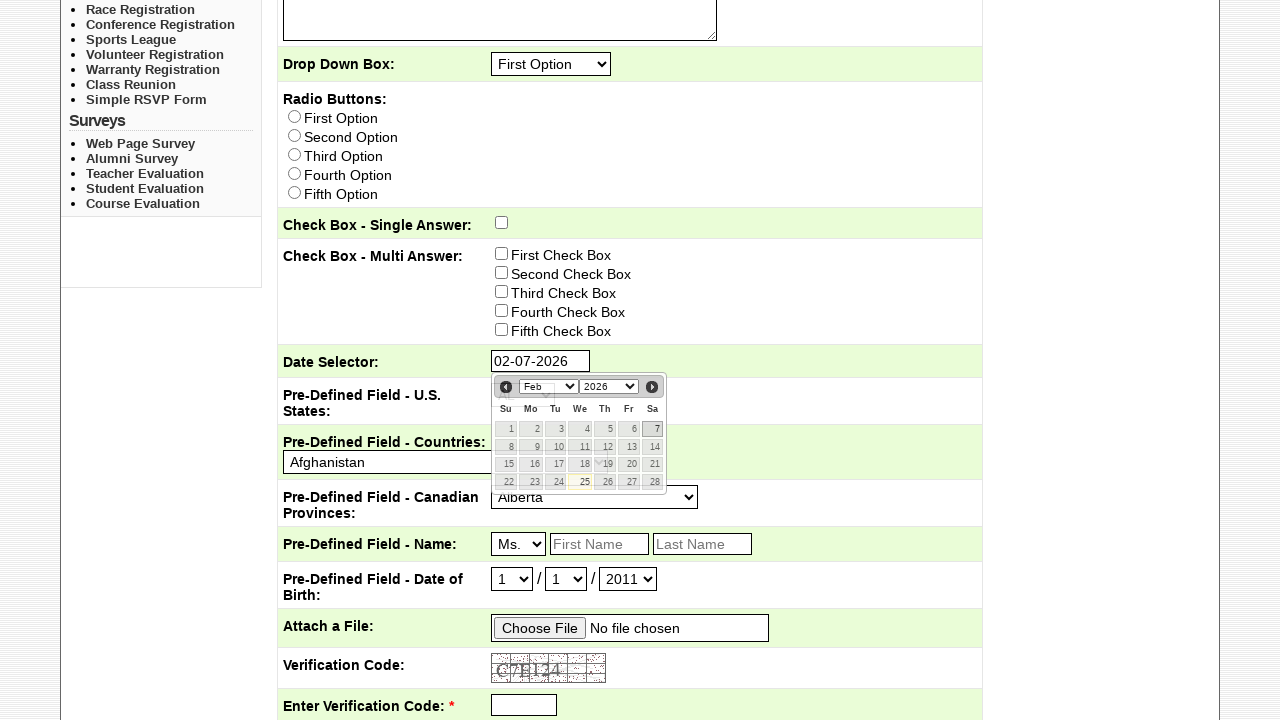

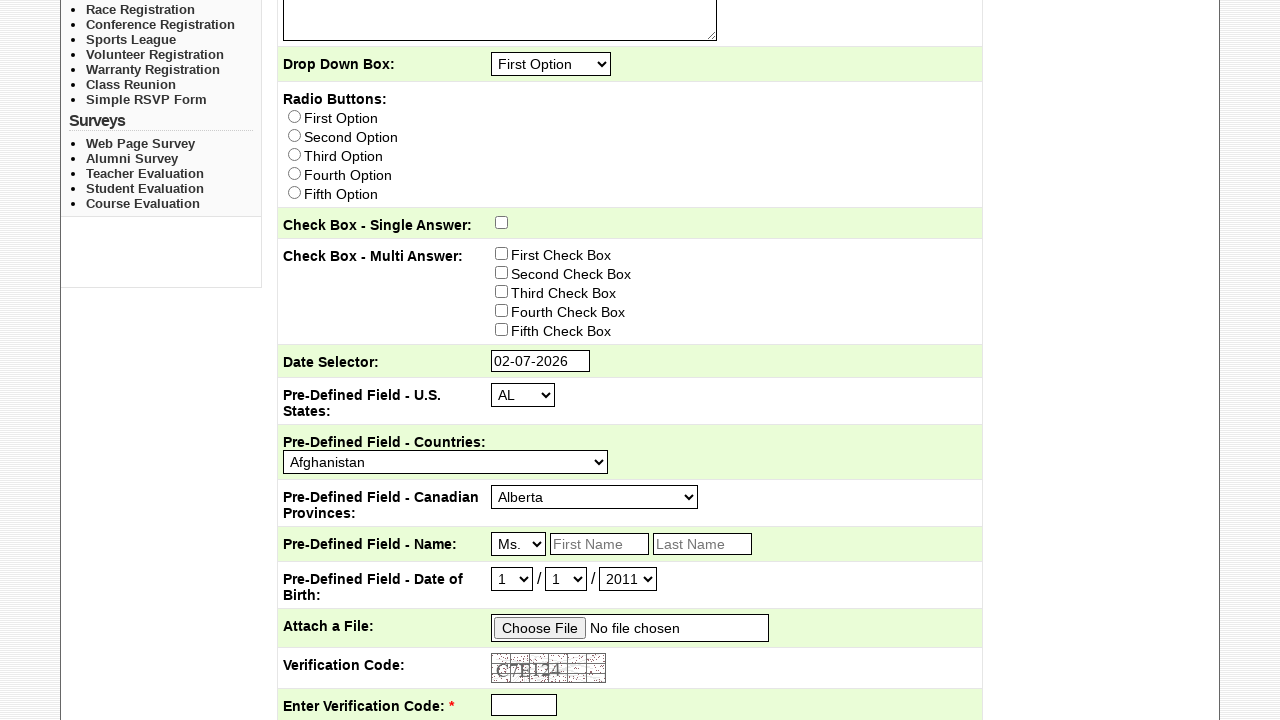